Navigates to Bitdefender's live cyber threat map and waits for the attacks data table to load and display threat information.

Starting URL: https://threatmap.bitdefender.com/

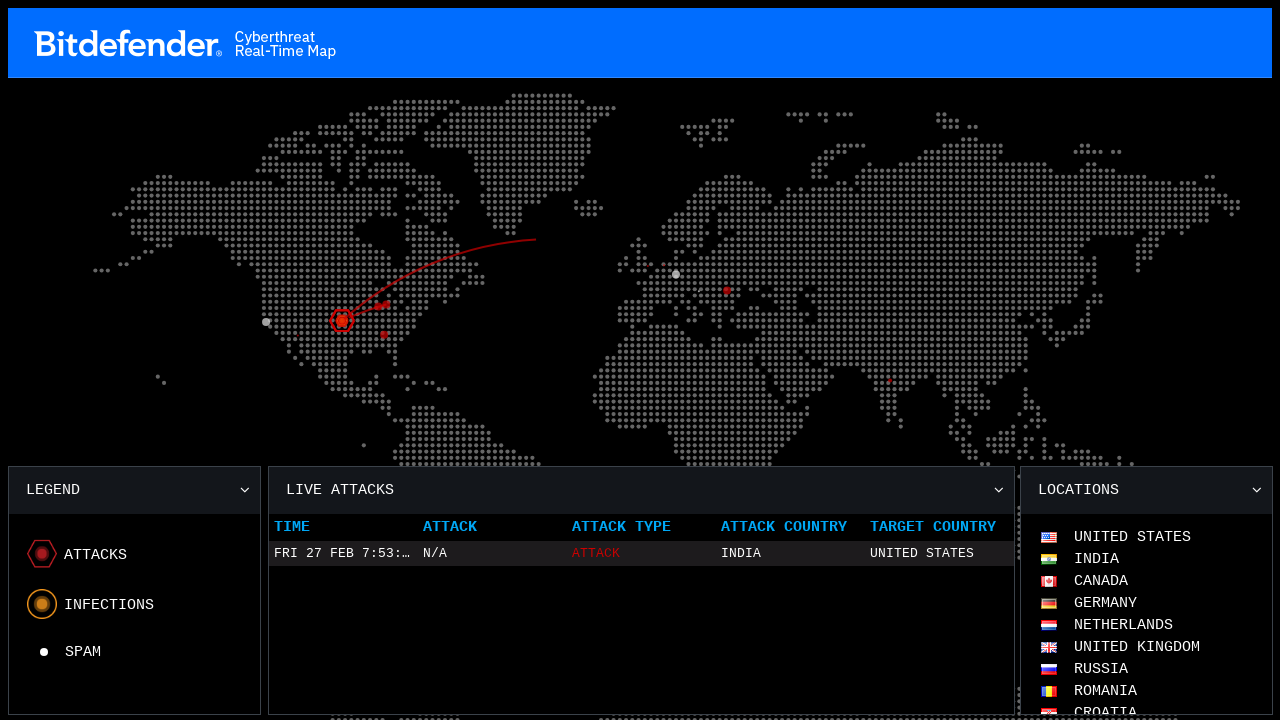

Waited 10 seconds for page to fully load
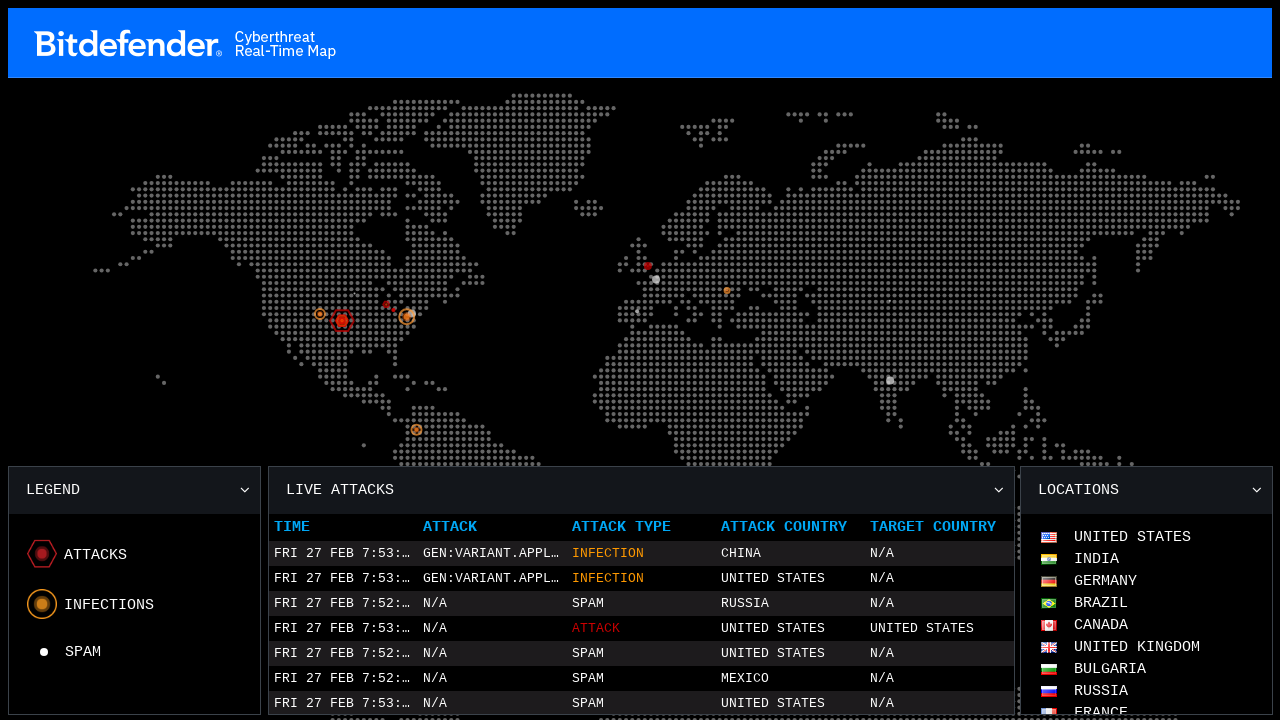

Attacks data table loaded with threat information
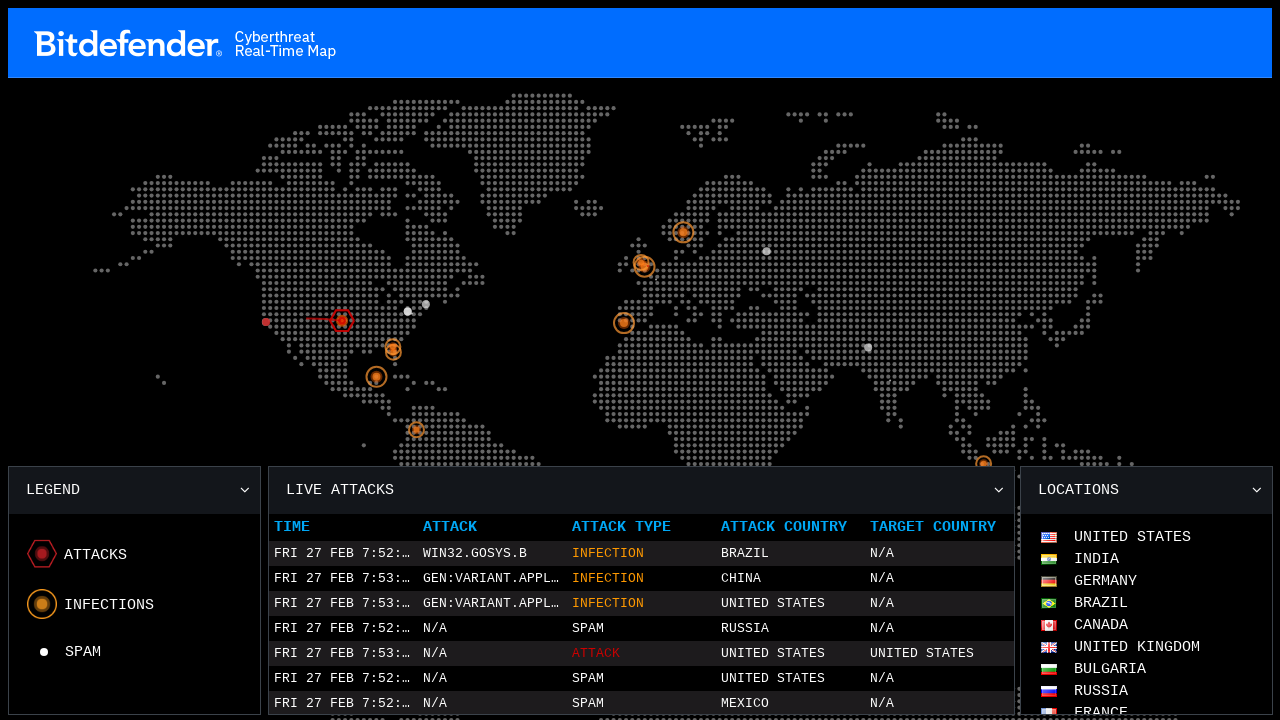

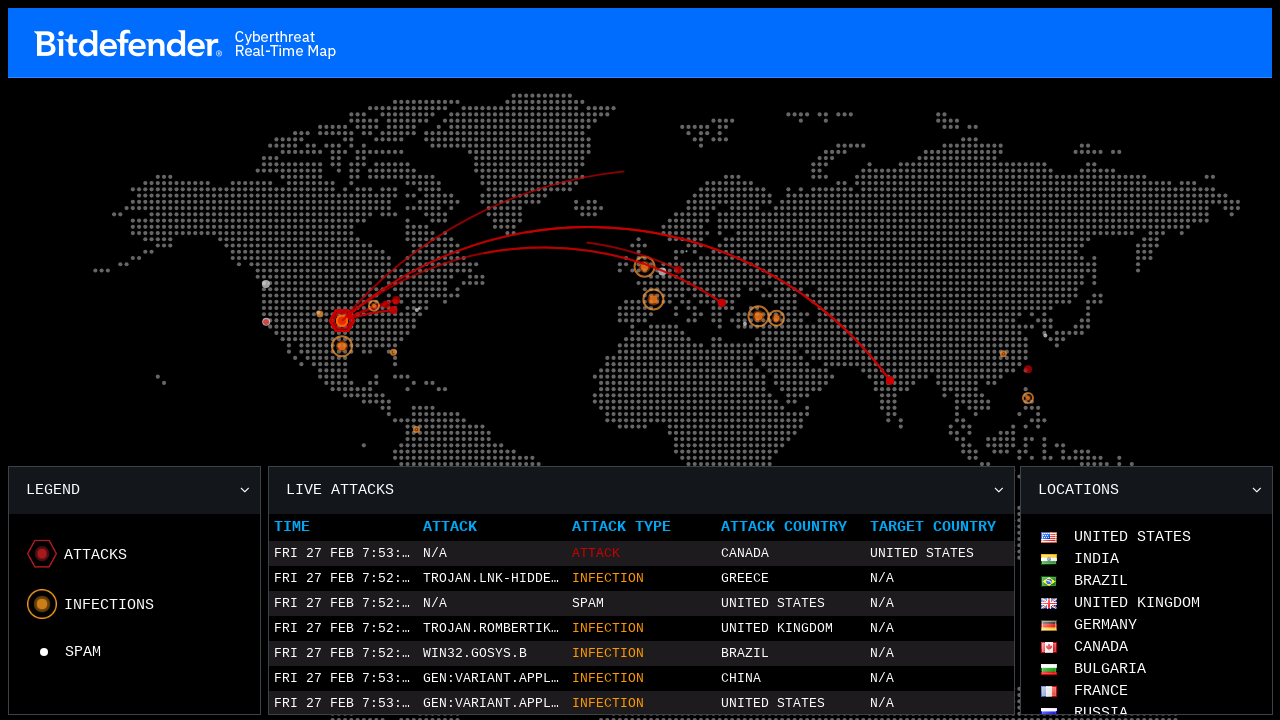